Tests file upload functionality on W3Schools tutorial page by interacting with a file input element

Starting URL: https://www.w3schools.com/howto/howto_html_file_upload_button.asp

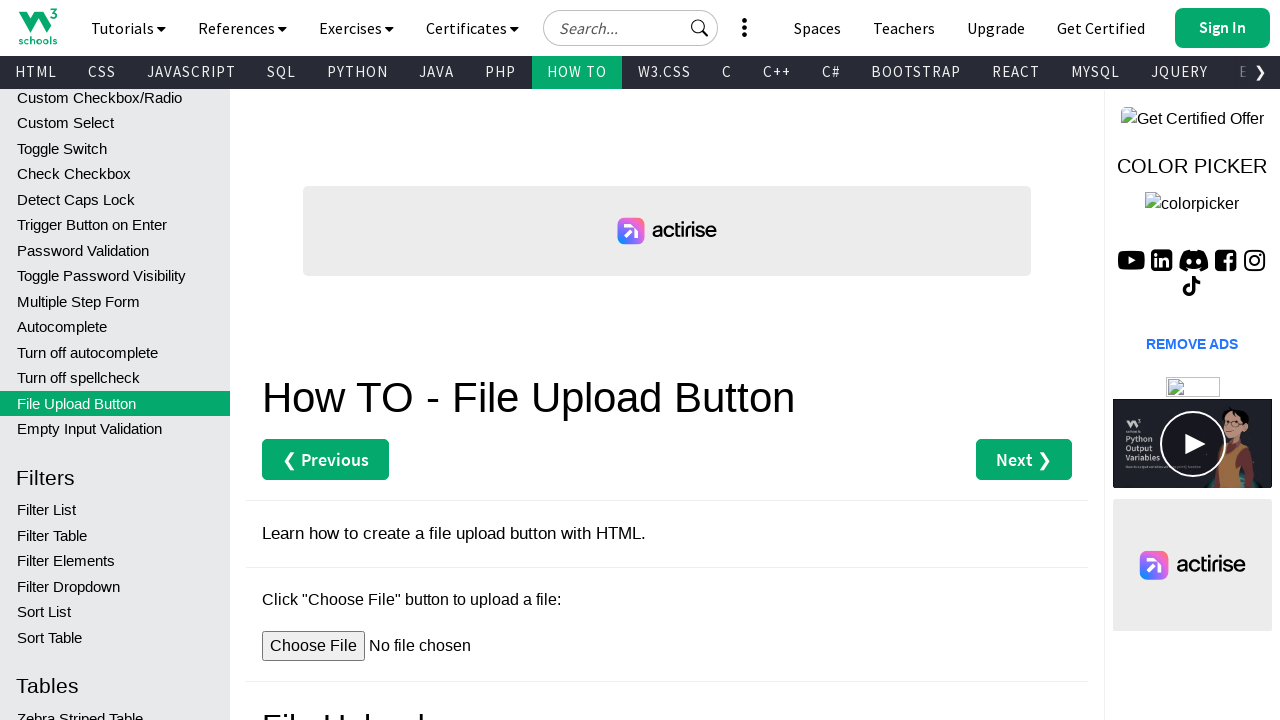

Waited for file input element #myFile to be available
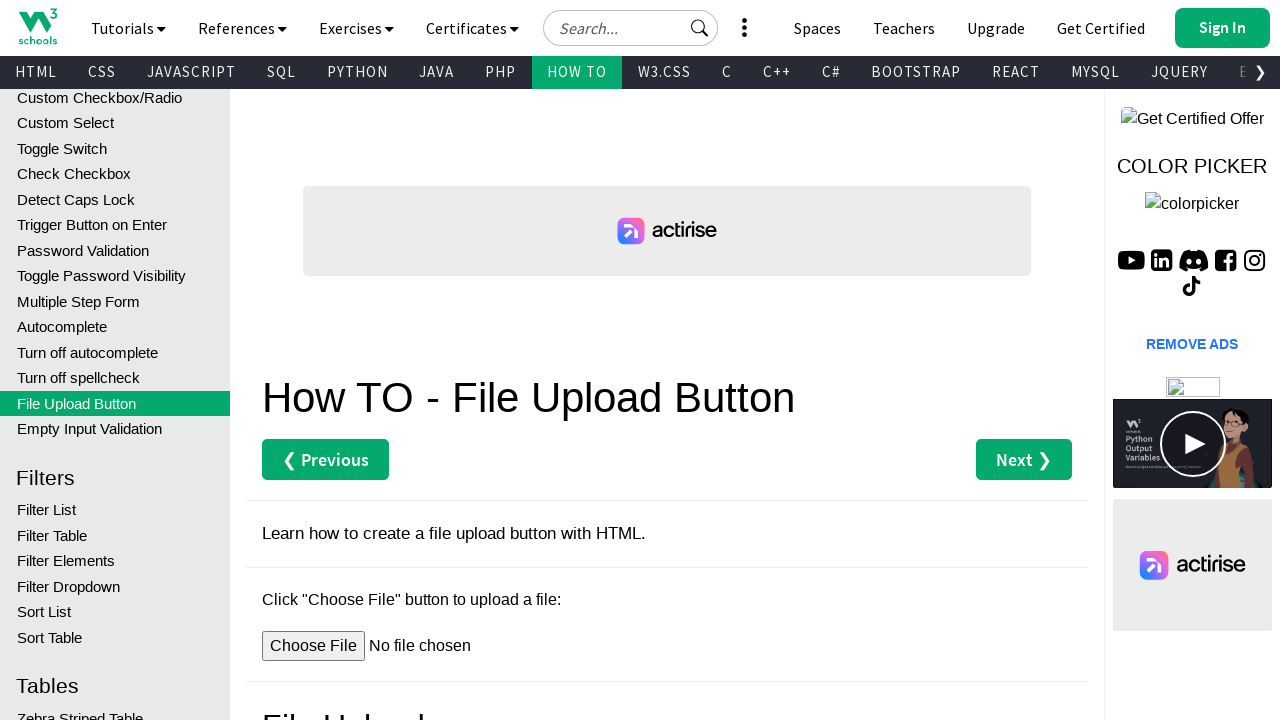

Created temporary test file for upload
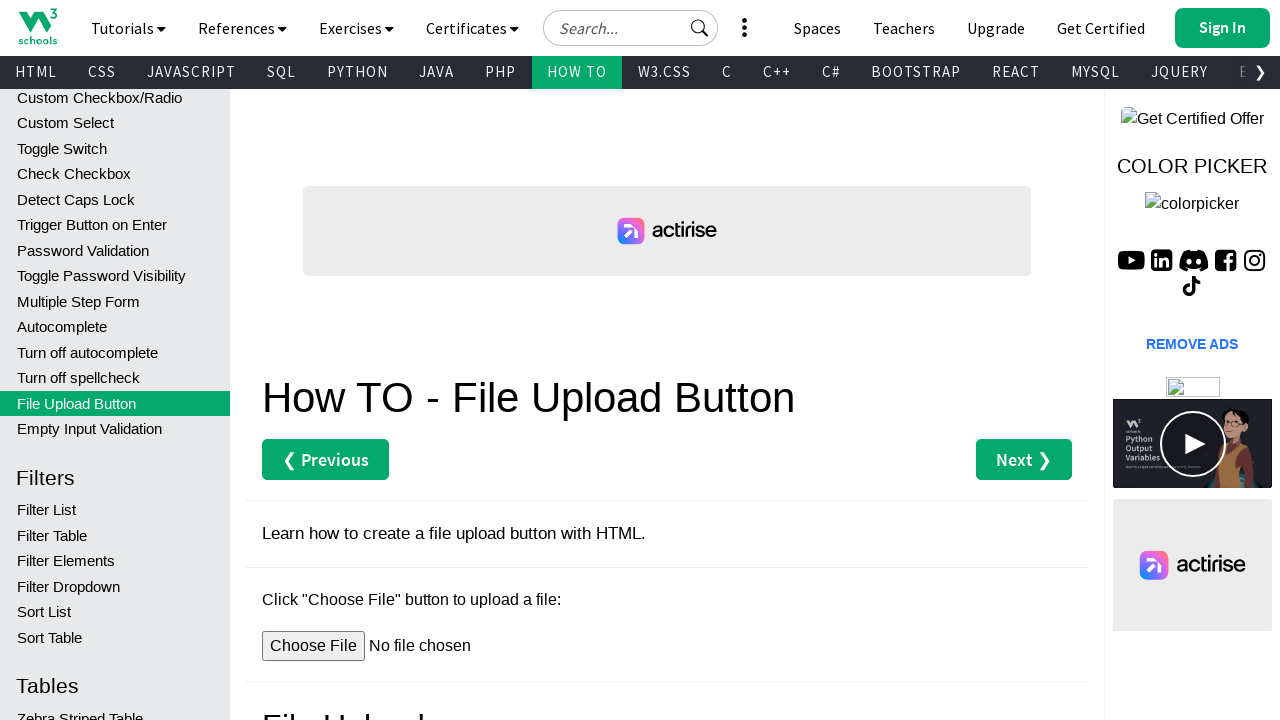

Set test file on file input element #myFile
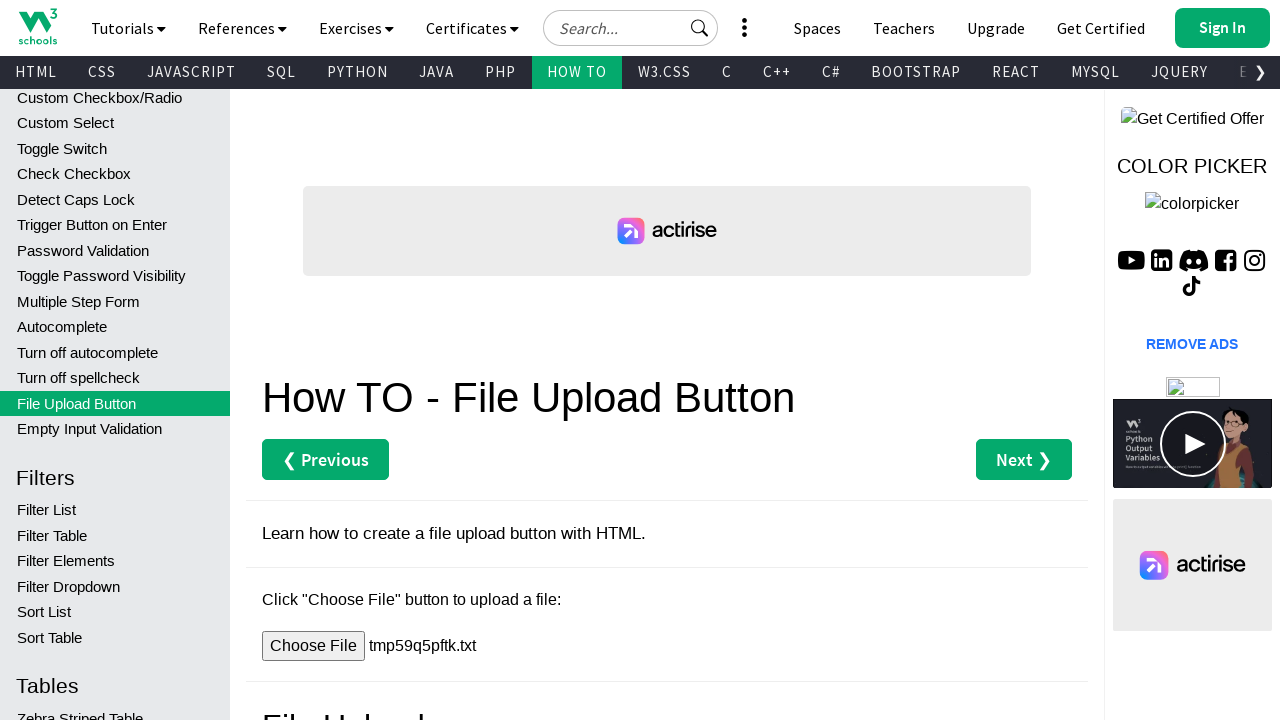

Cleaned up temporary test file
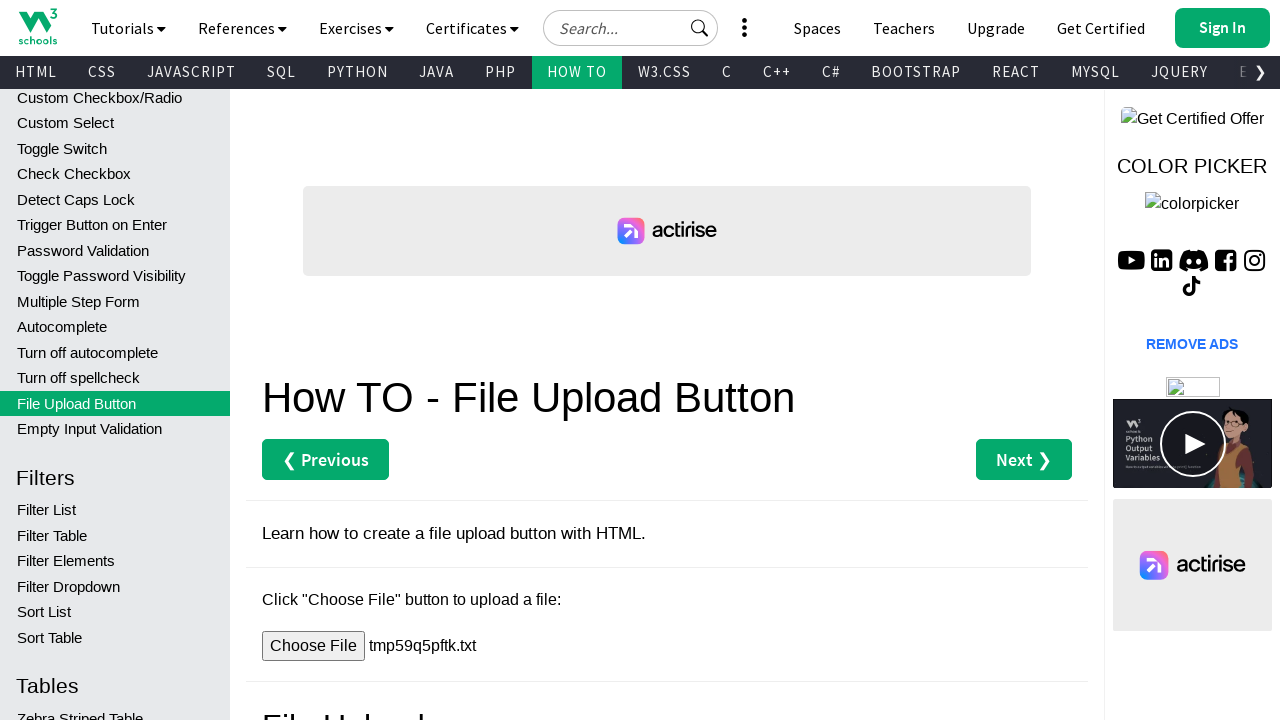

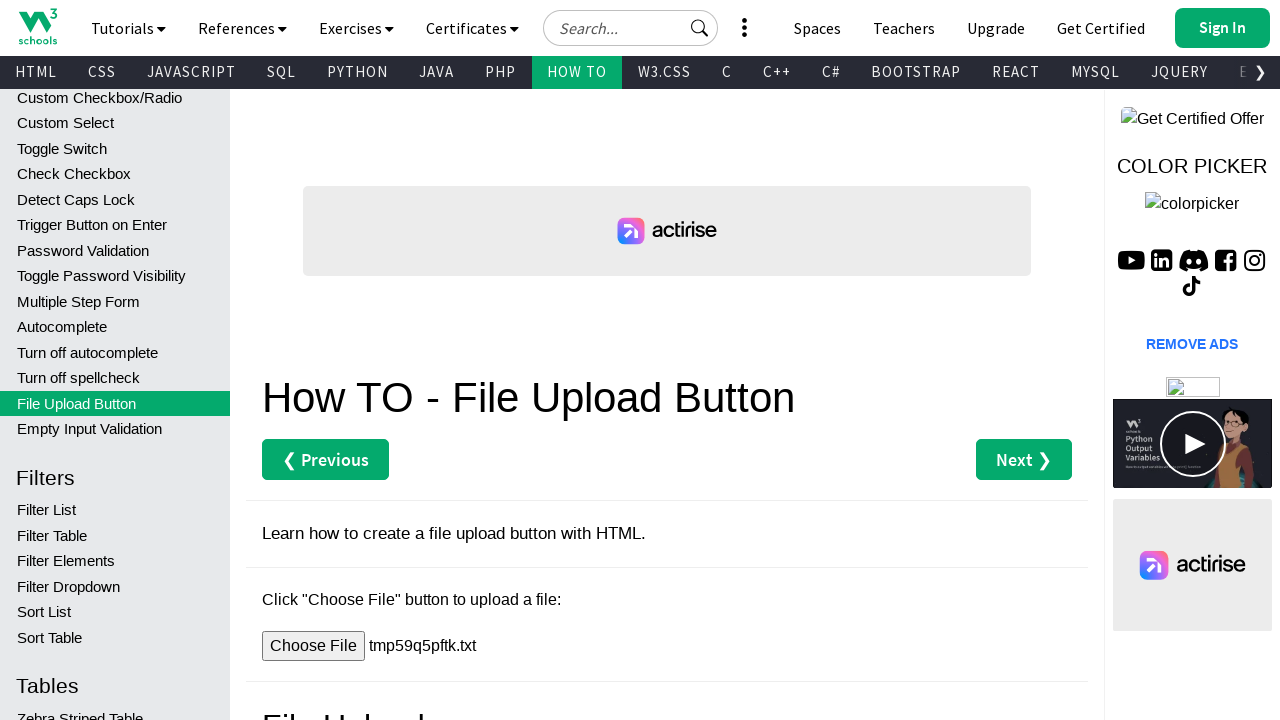